Tests dropdown selection using visible text method and verifies the correct option is selected

Starting URL: http://the-internet.herokuapp.com/dropdown

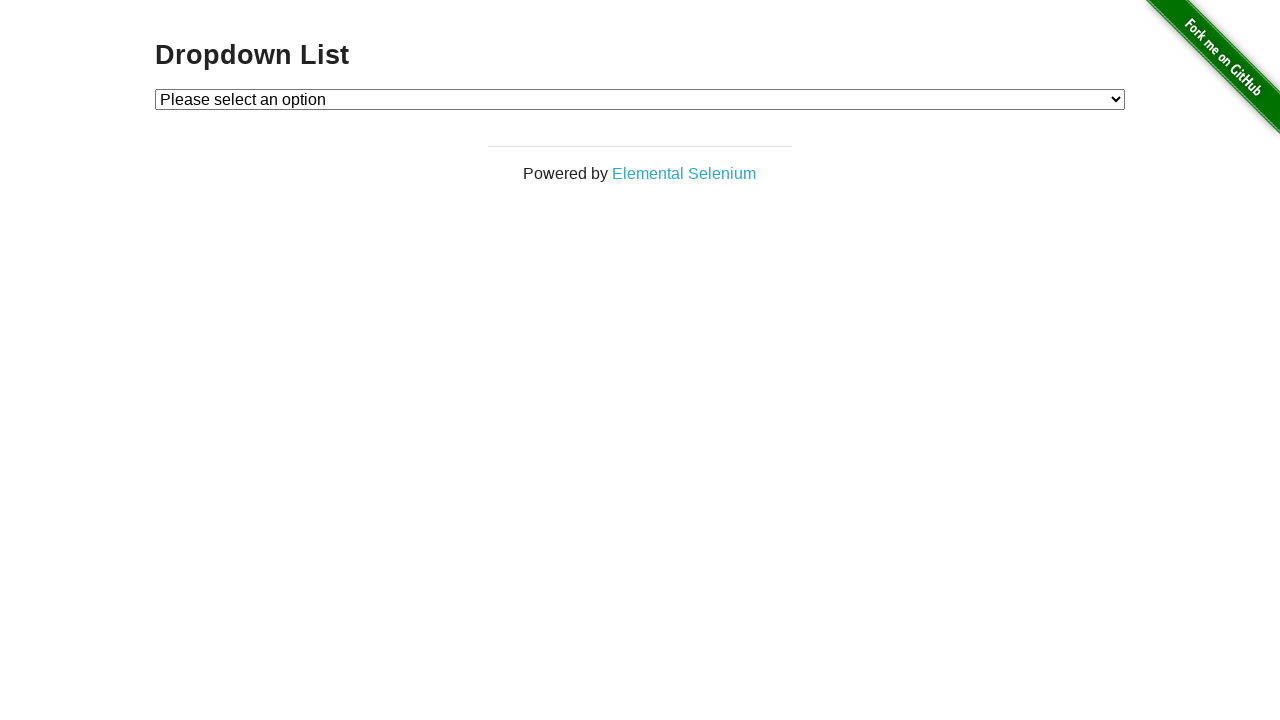

Waited for dropdown element to be visible
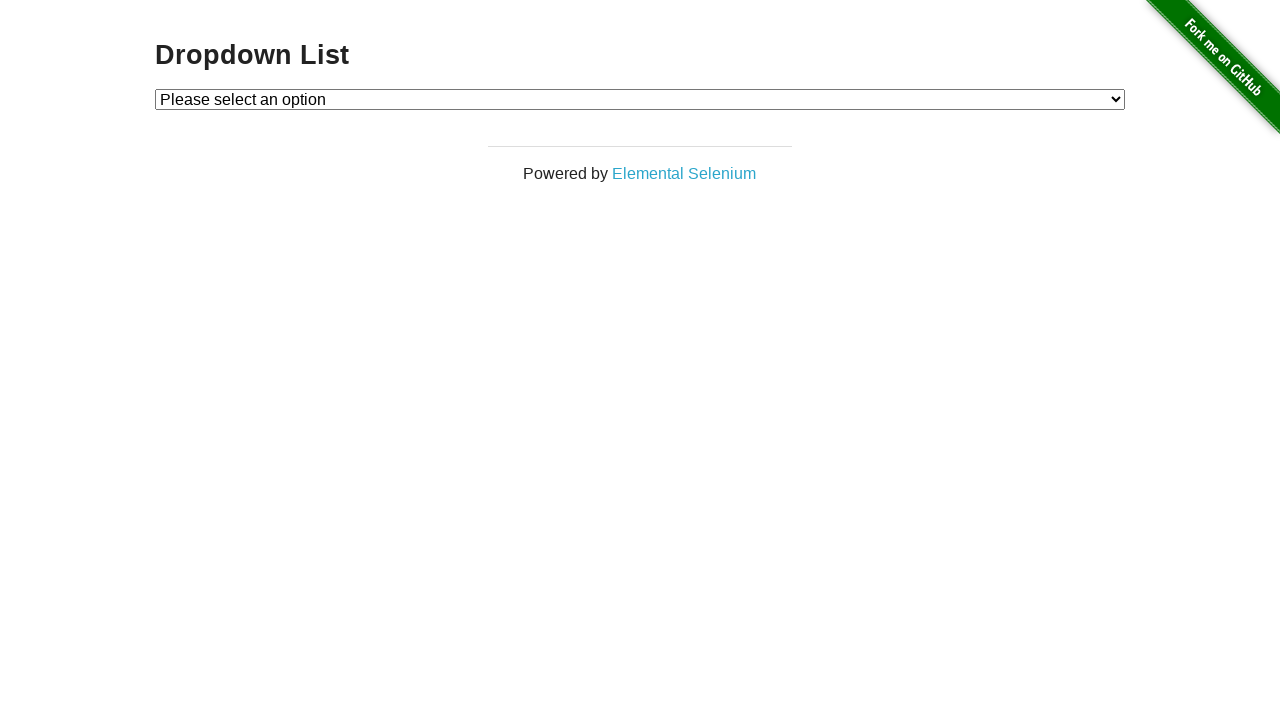

Selected 'Option 1' from dropdown using visible text method on #dropdown
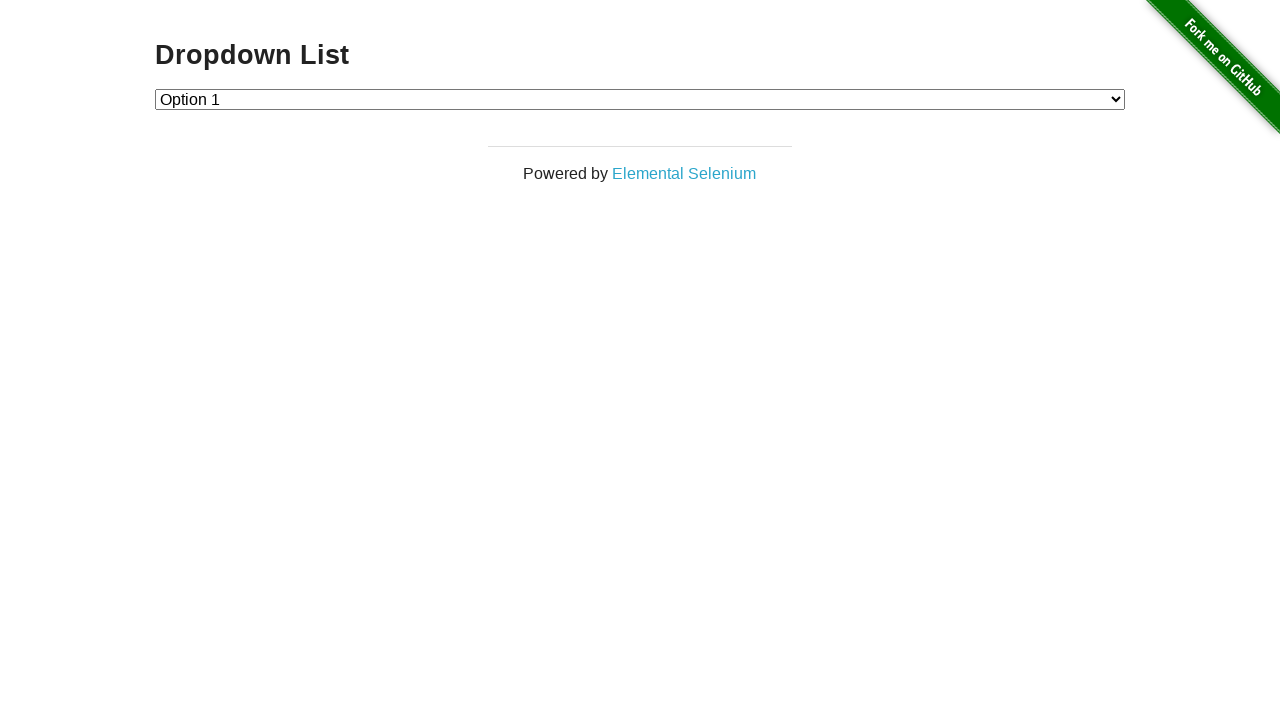

Retrieved selected option text to verify selection
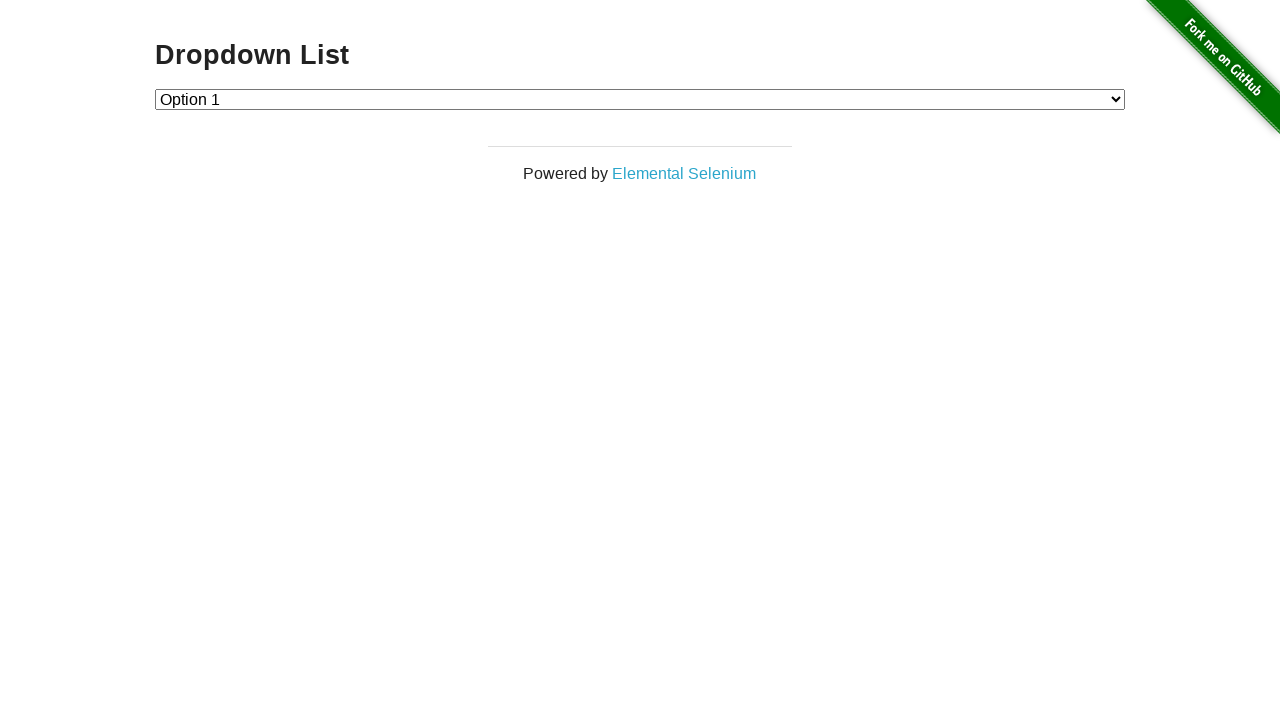

Verified that 'Option 1' is correctly selected in dropdown
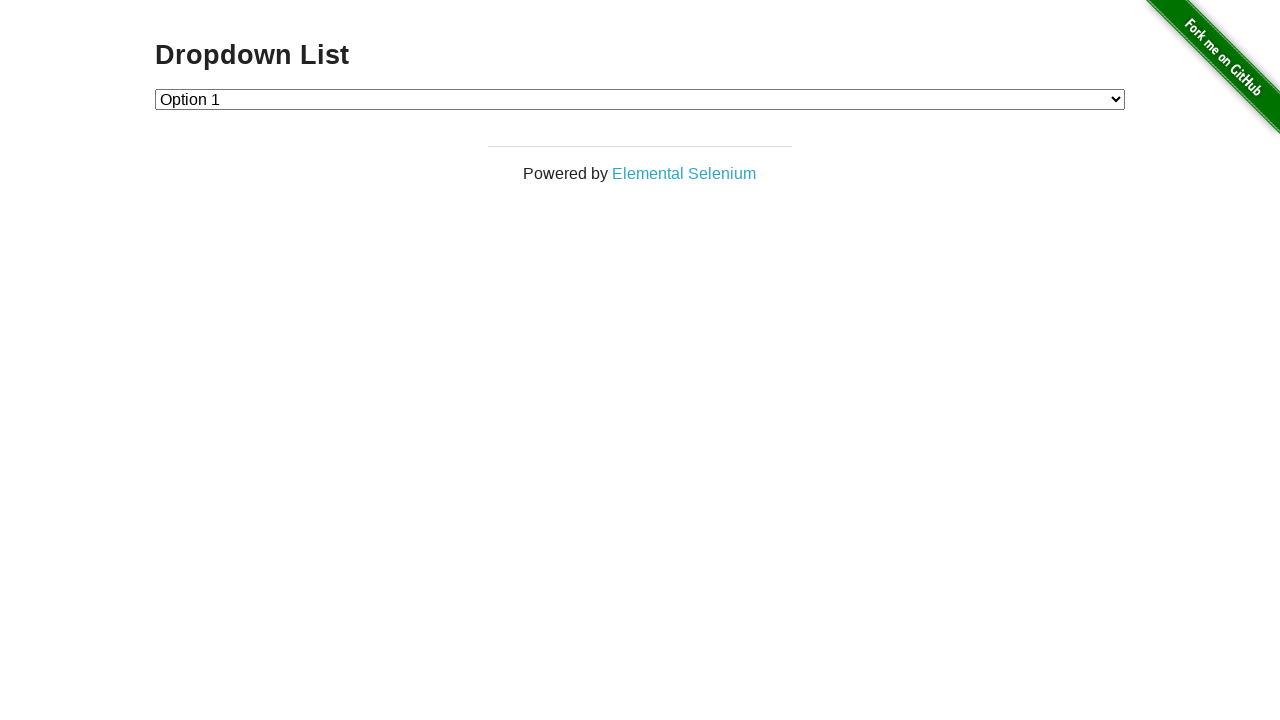

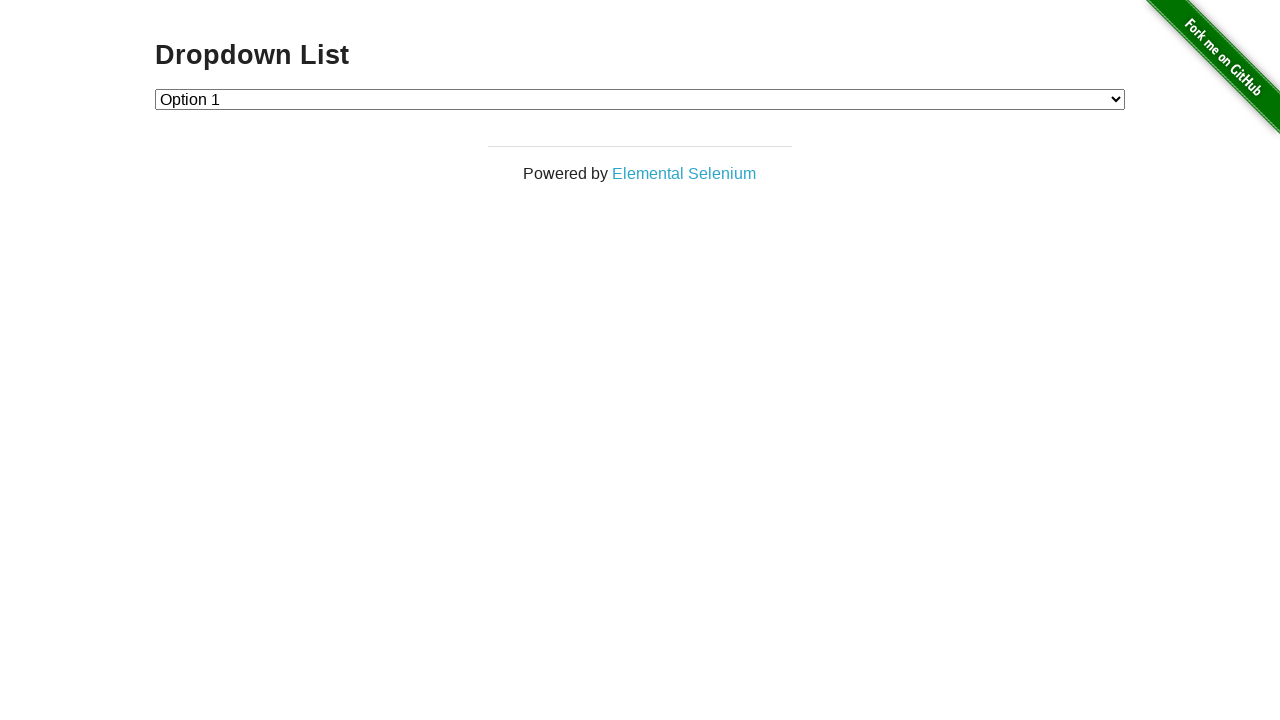